Navigates to the-internet herokuapp and clicks the last link on the page to test basic navigation functionality

Starting URL: http://the-internet.herokuapp.com

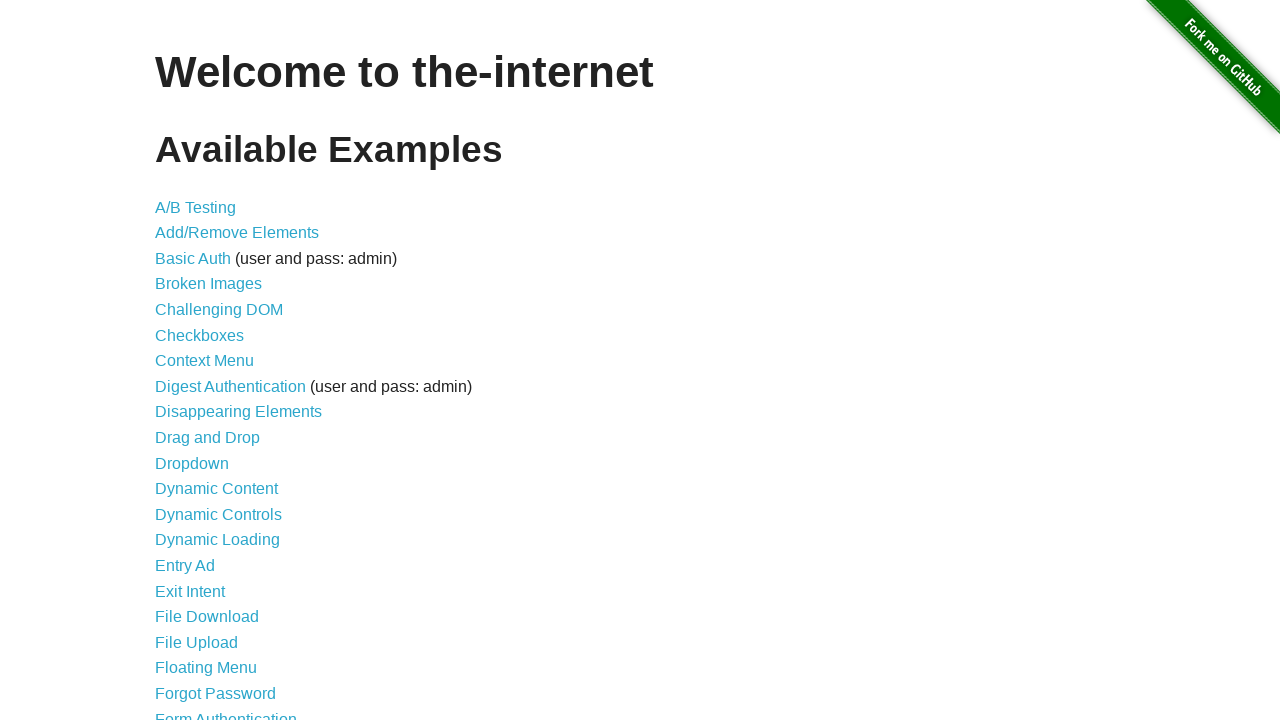

Located all anchor elements on the page
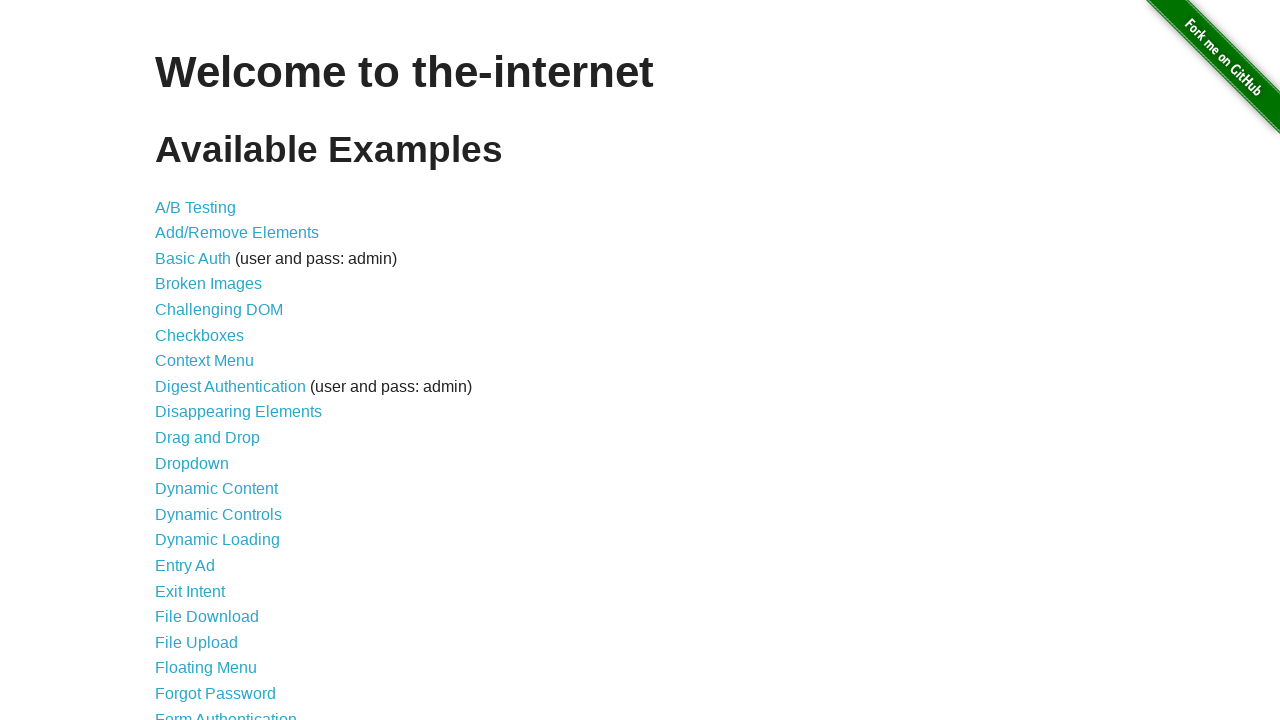

Selected the last anchor element
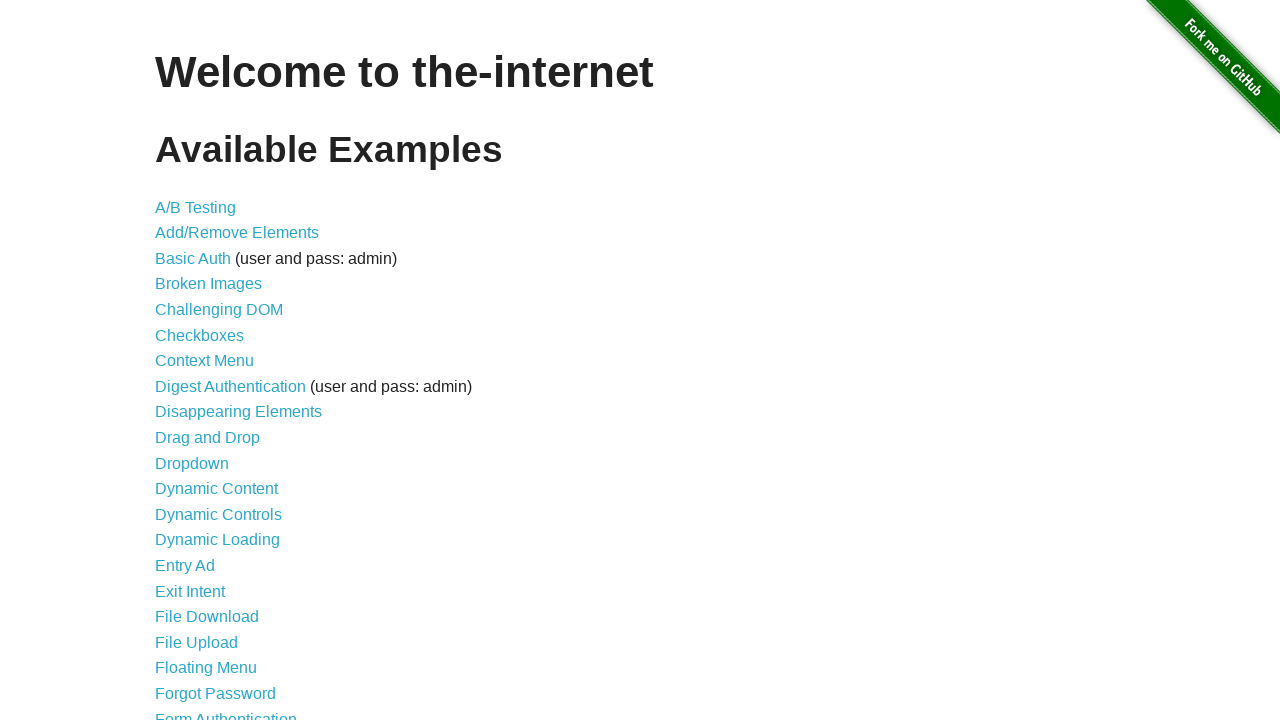

Clicked the last link on the page at (684, 711) on a >> nth=-1
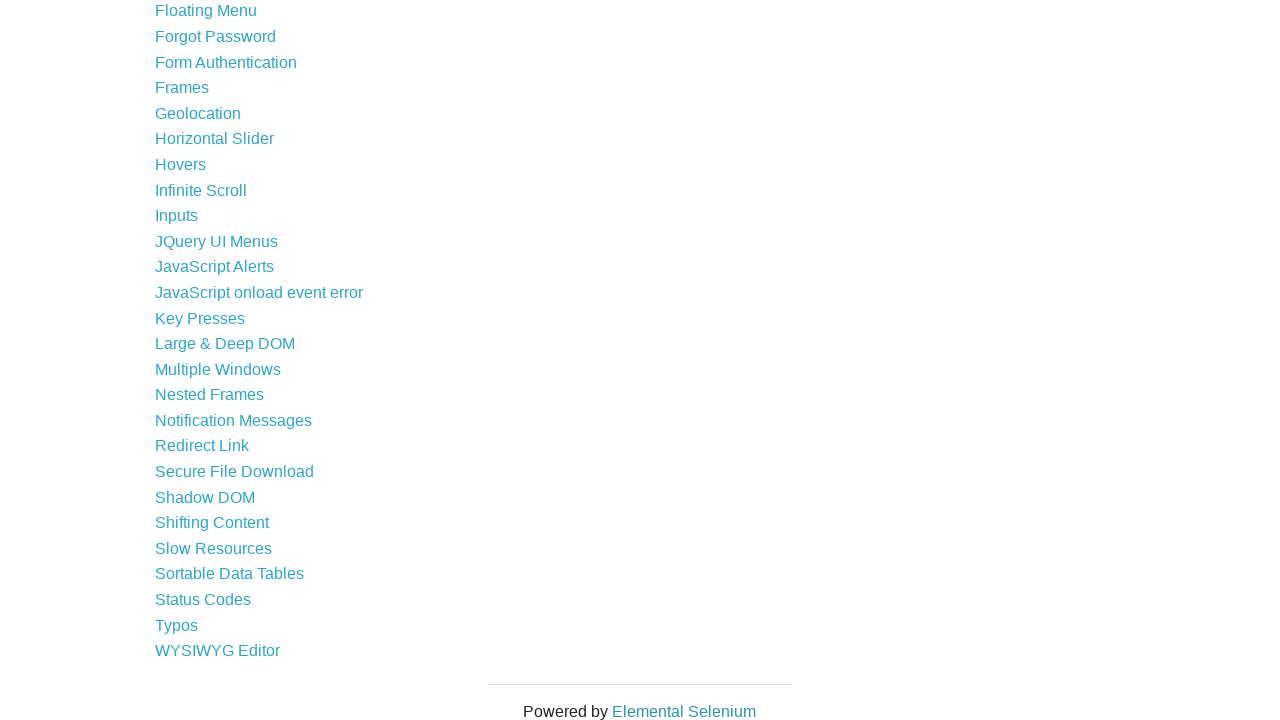

Navigation completed and page fully loaded
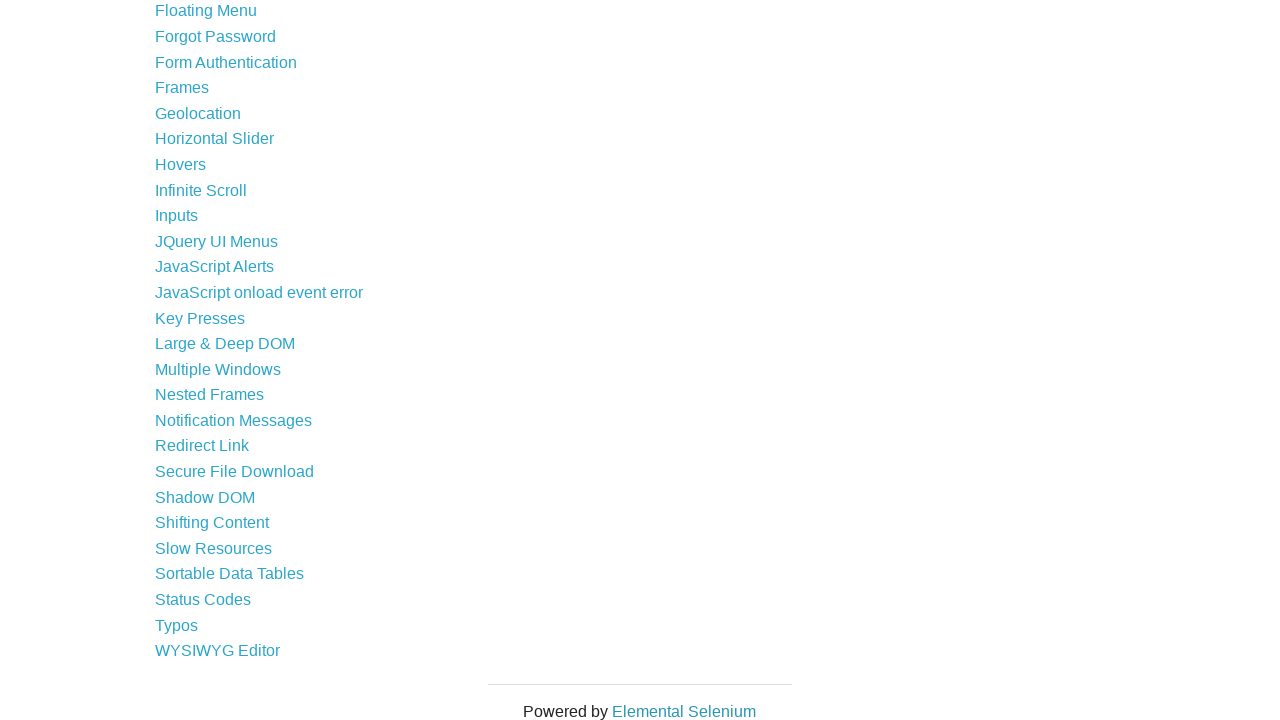

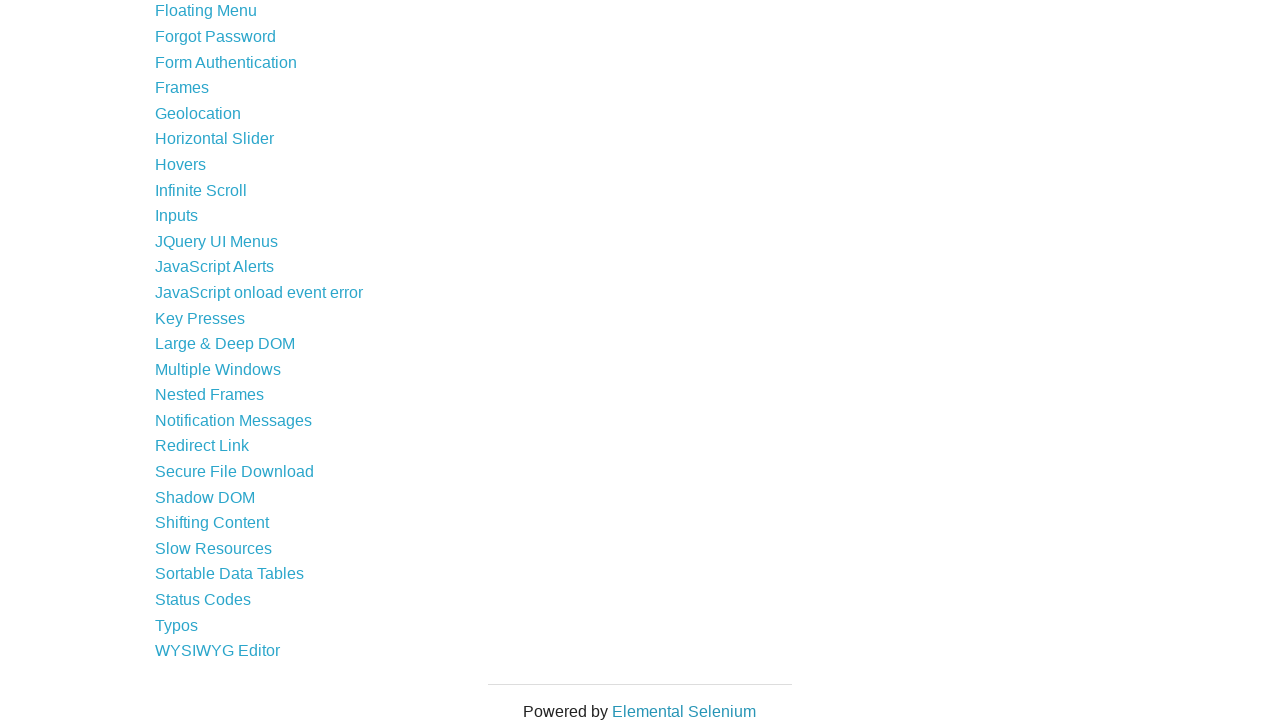